Tests registration form submission by filling in first name, last name, and email fields, then clicking submit and verifying the success message.

Starting URL: http://suninjuly.github.io/registration1.html

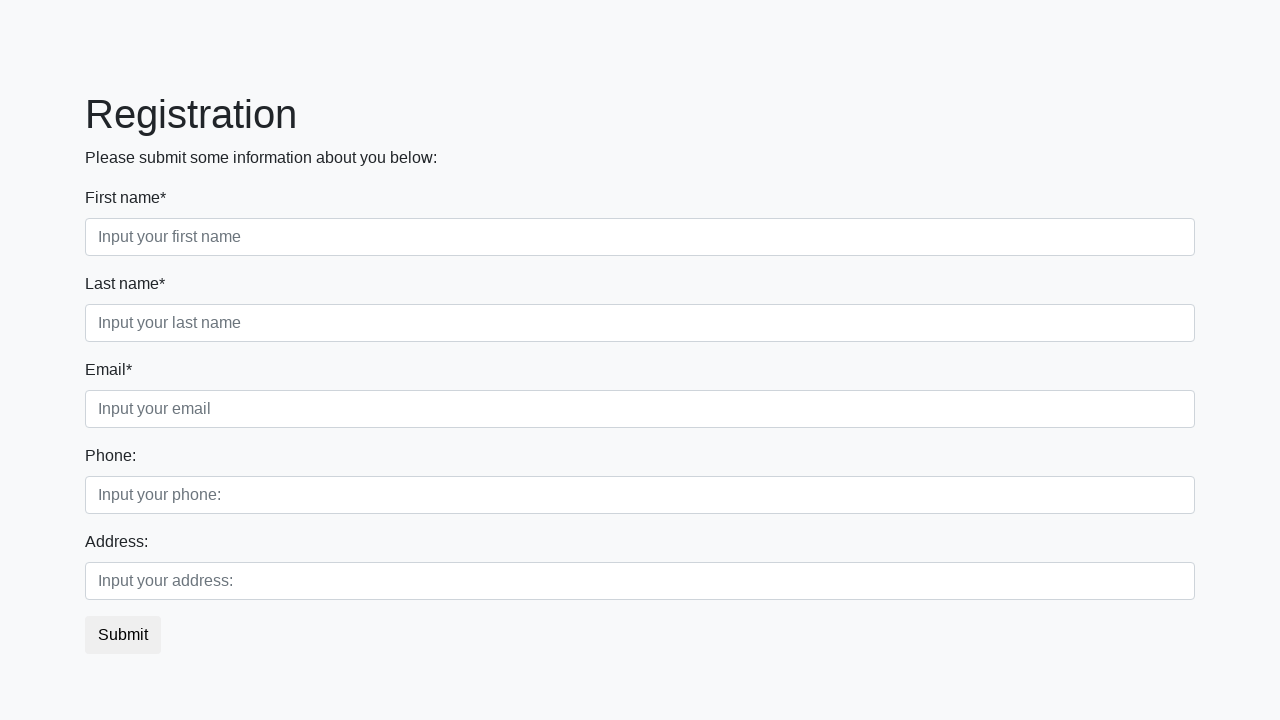

Filled first name field with 'Ivan' on [placeholder="Input your first name"]
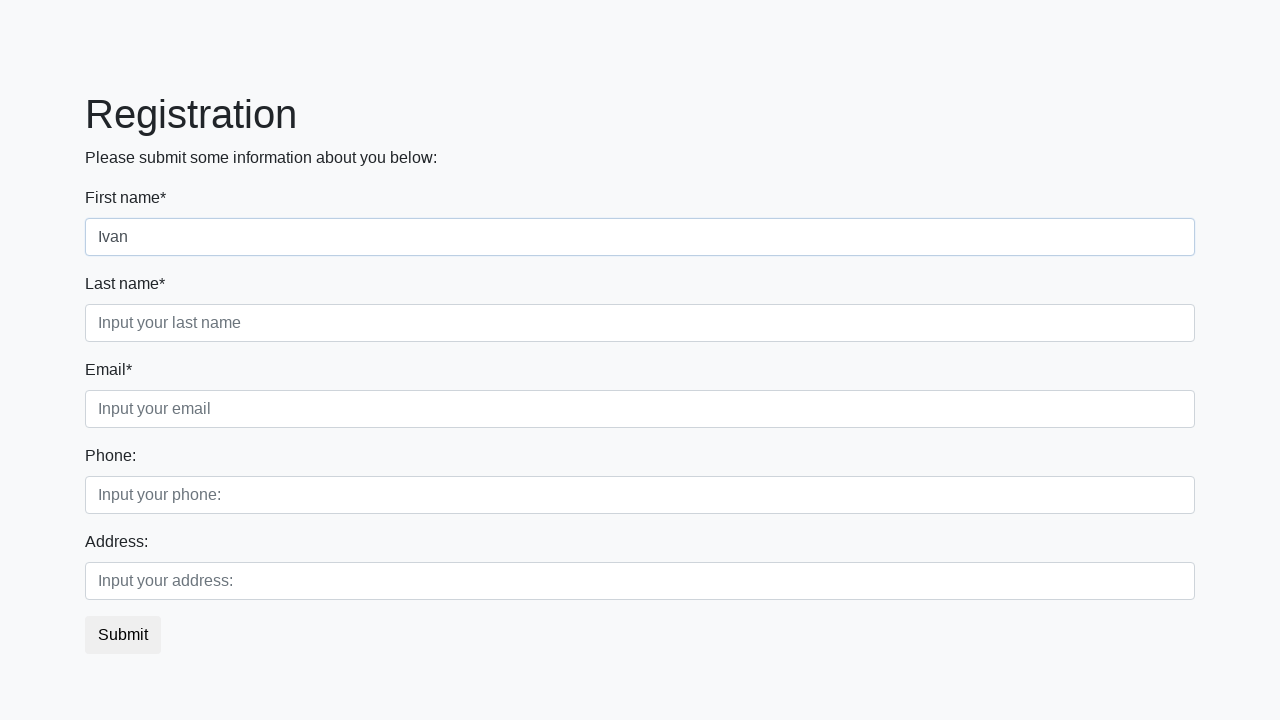

Filled last name field with 'Petrov' on [placeholder="Input your last name"]
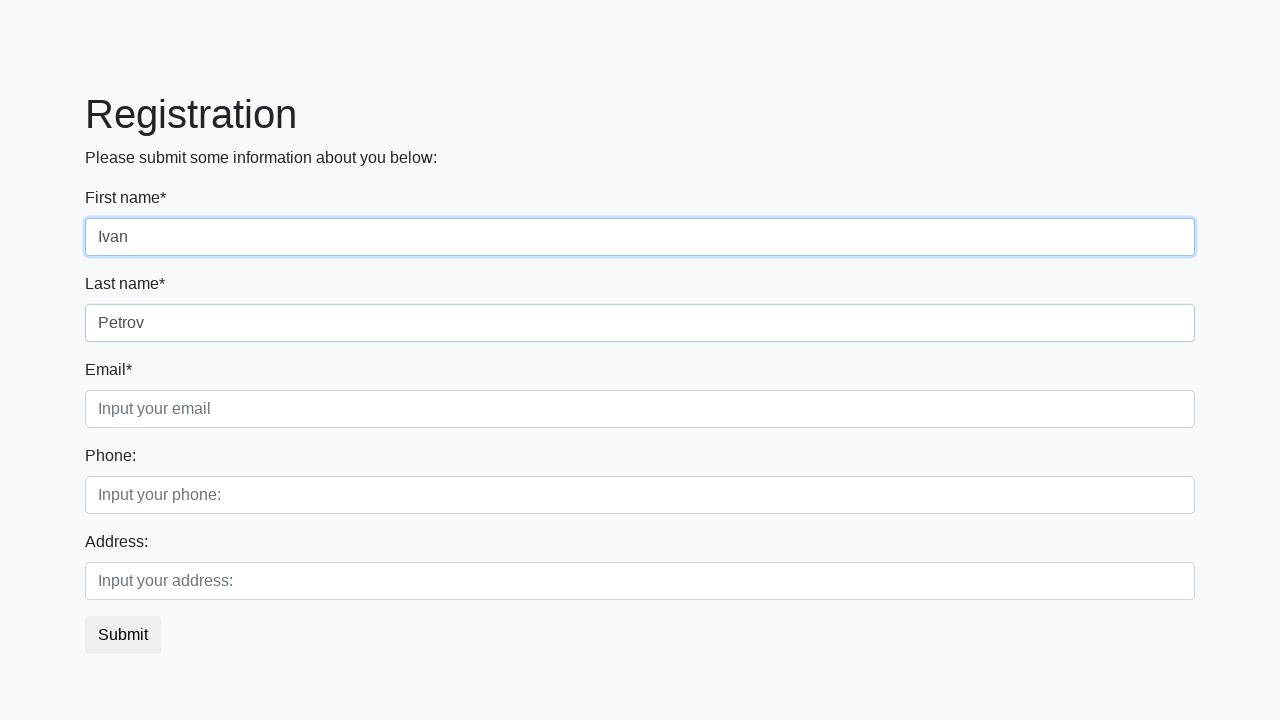

Filled email field with 'Smolensk@qqqqq.ru' on [placeholder="Input your email"]
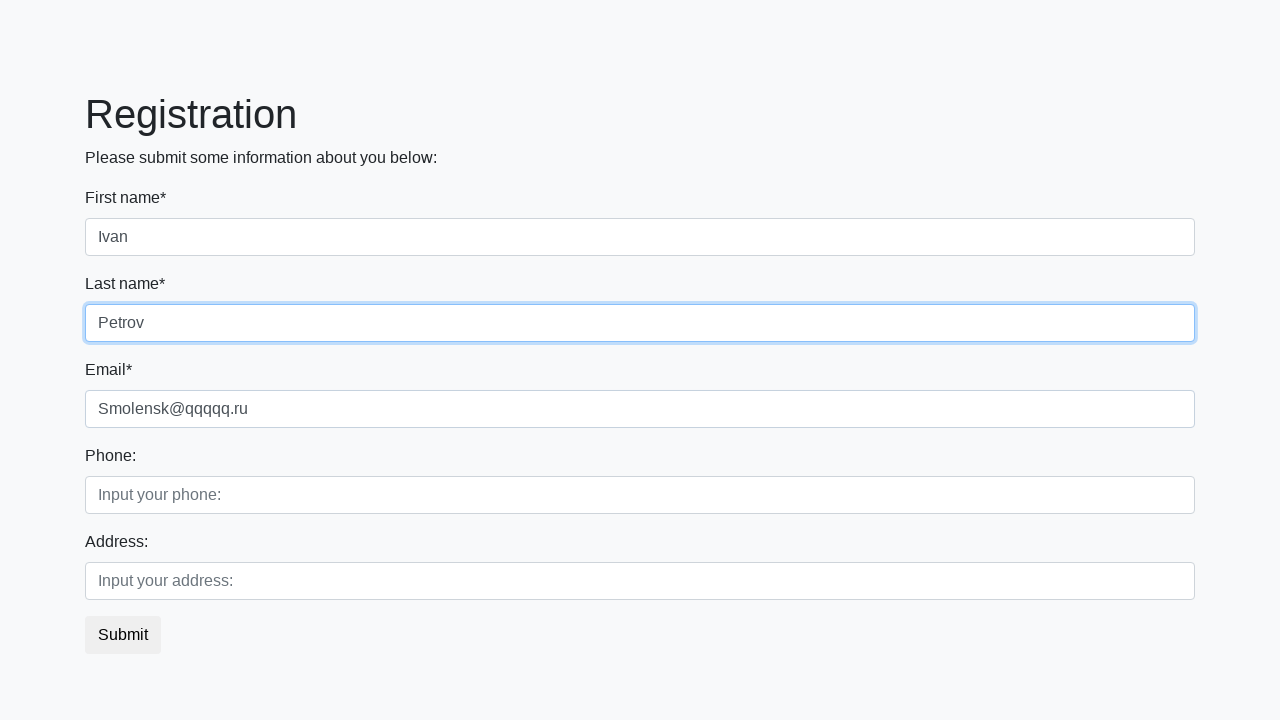

Clicked submit button at (123, 635) on button.btn
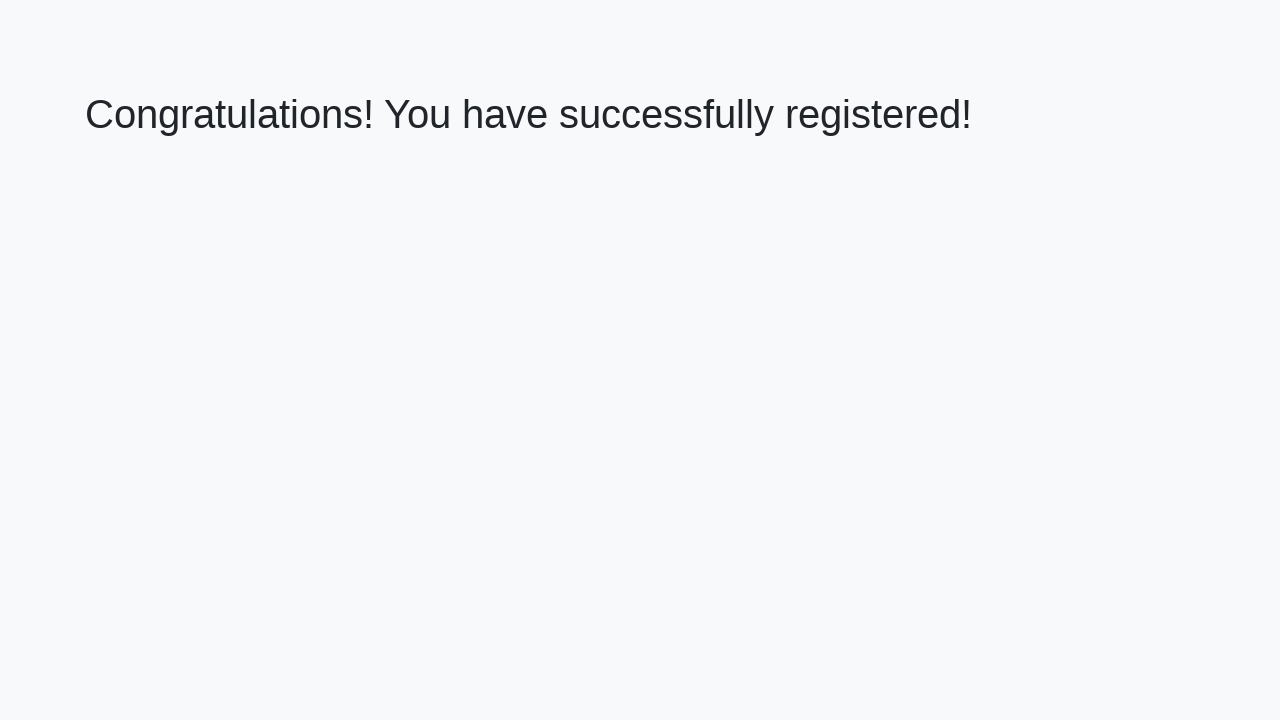

Success message heading loaded
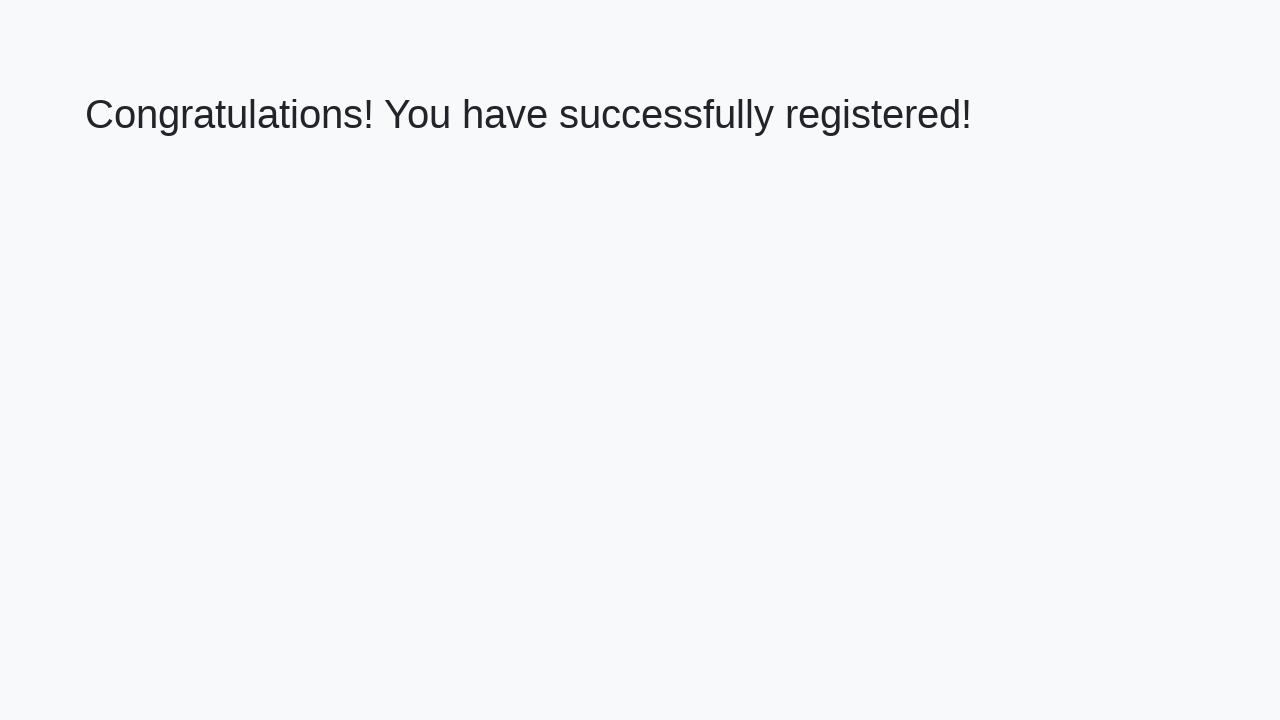

Retrieved success message text: 'Congratulations! You have successfully registered!'
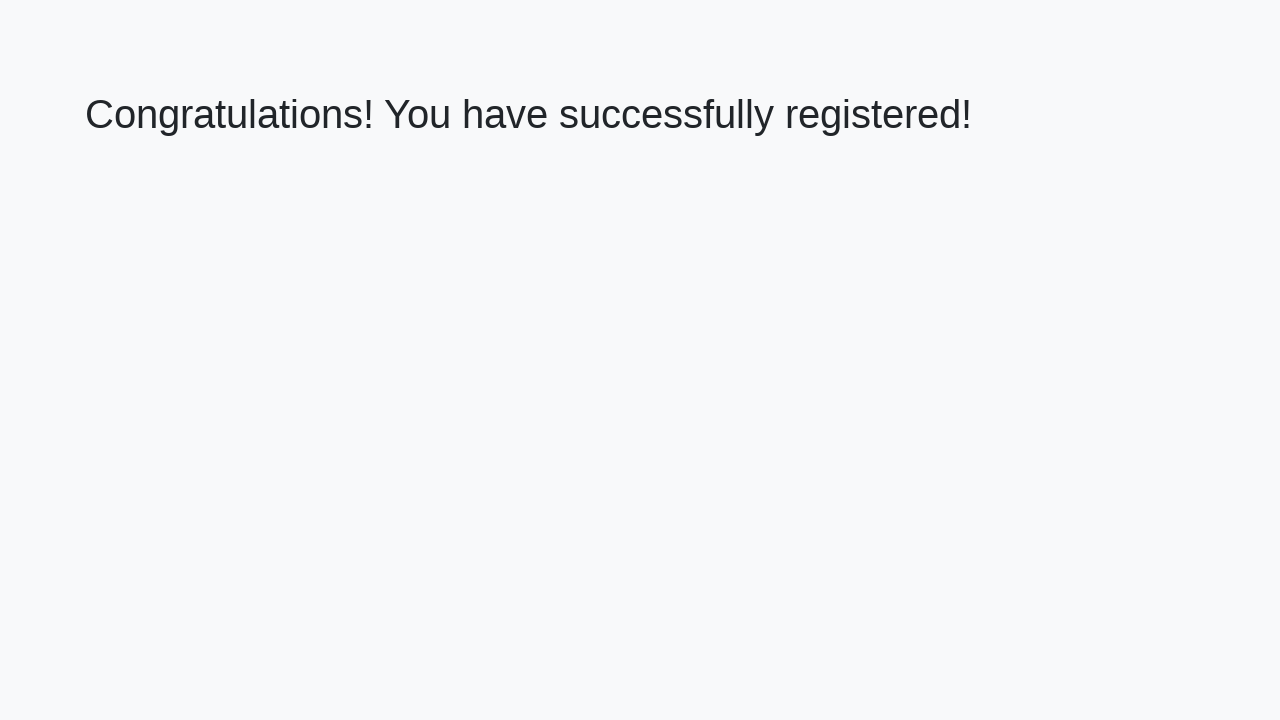

Verified success message matches expected text
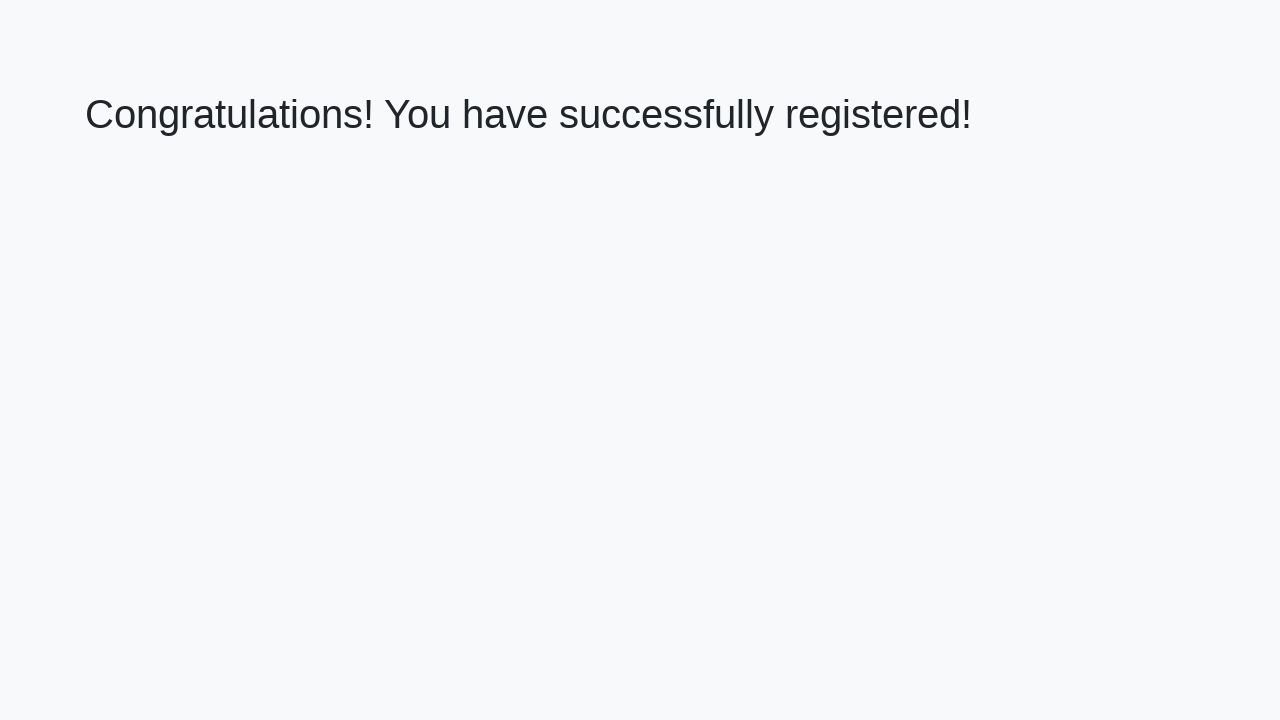

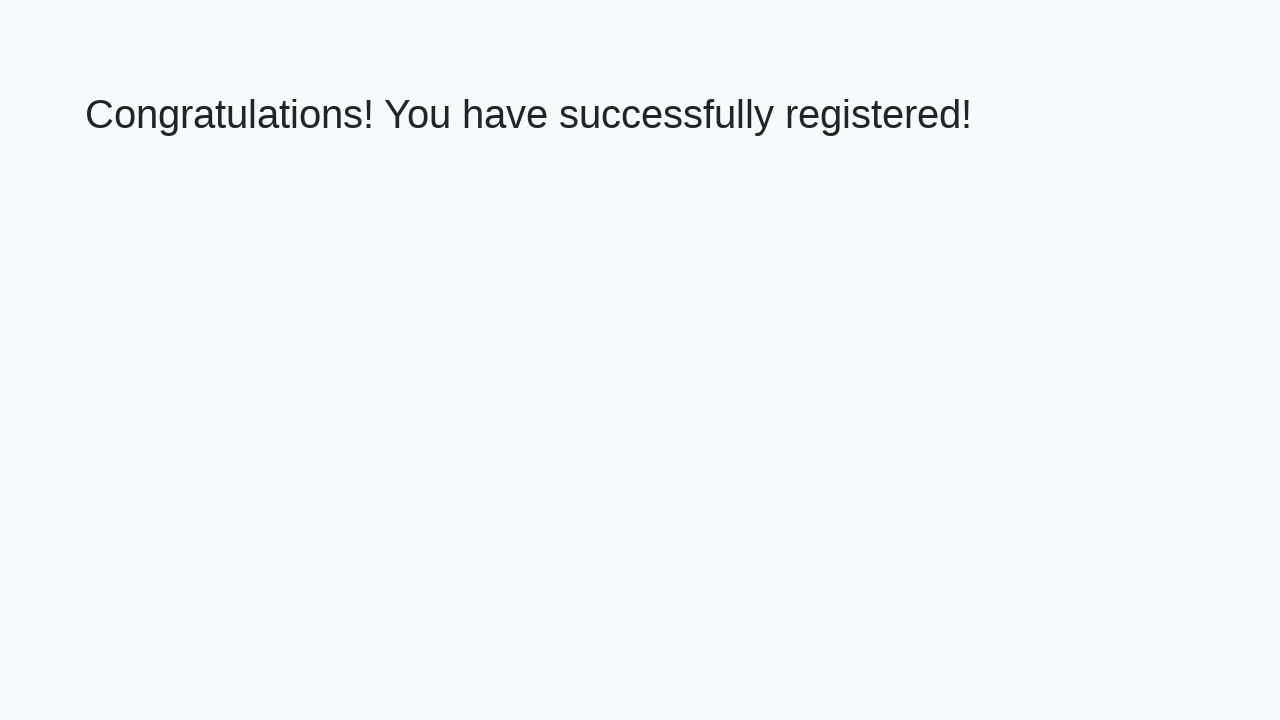